Tests nested frame navigation by clicking on Nested Frames link and switching between different frames (top frame containing LEFT, MIDDLE, RIGHT frames, and BOTTOM frame)

Starting URL: http://the-internet.herokuapp.com

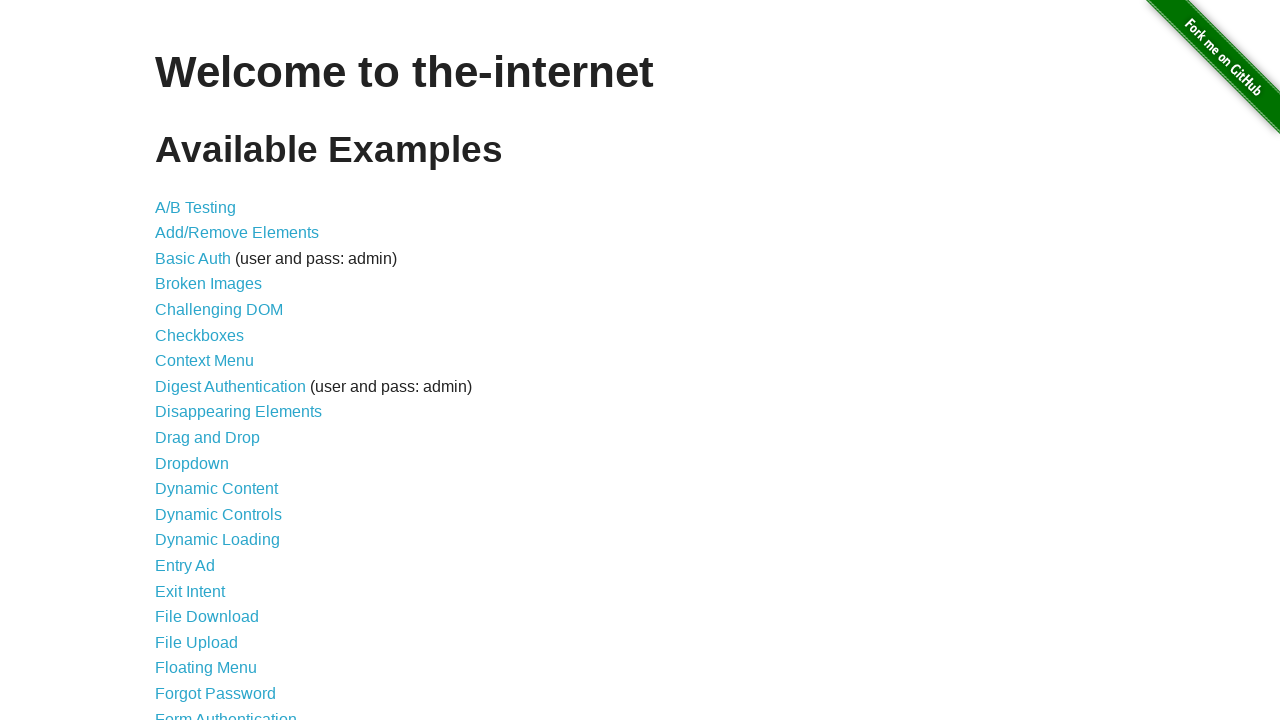

Clicked on Nested Frames link at (210, 395) on xpath=//a[text()='Nested Frames']
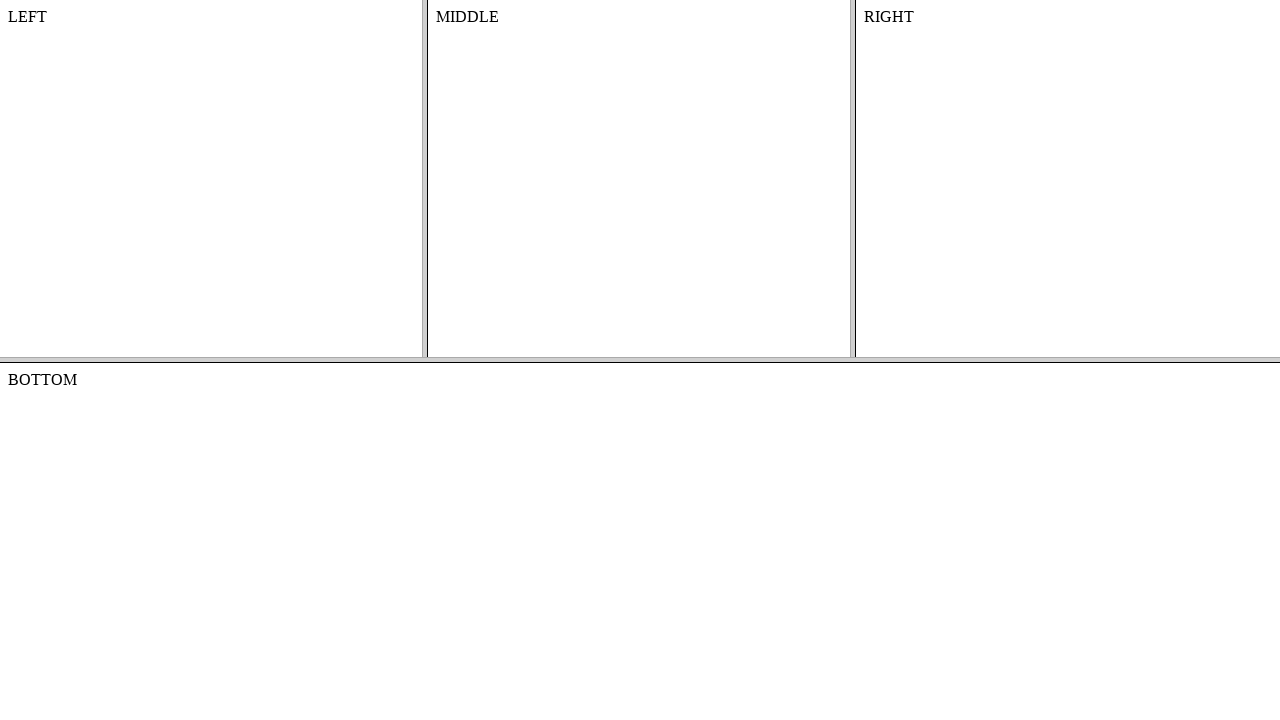

Switched to top frame
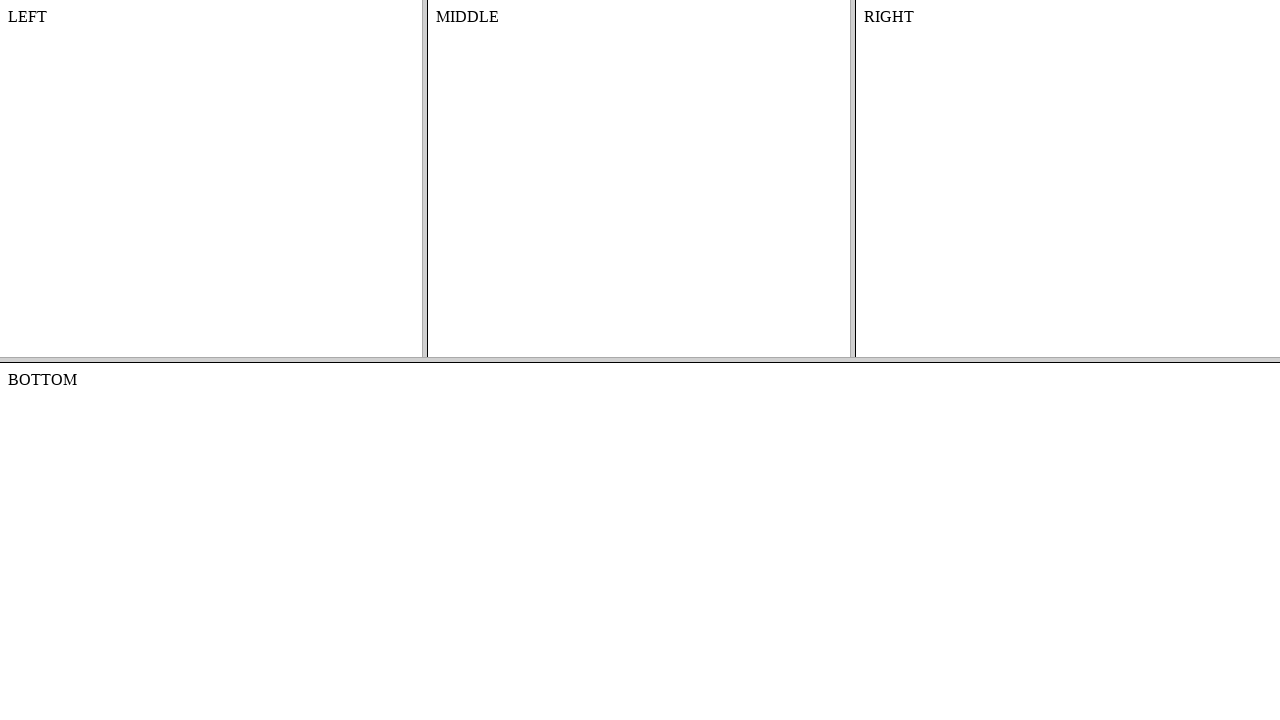

Located LEFT frame within top frame
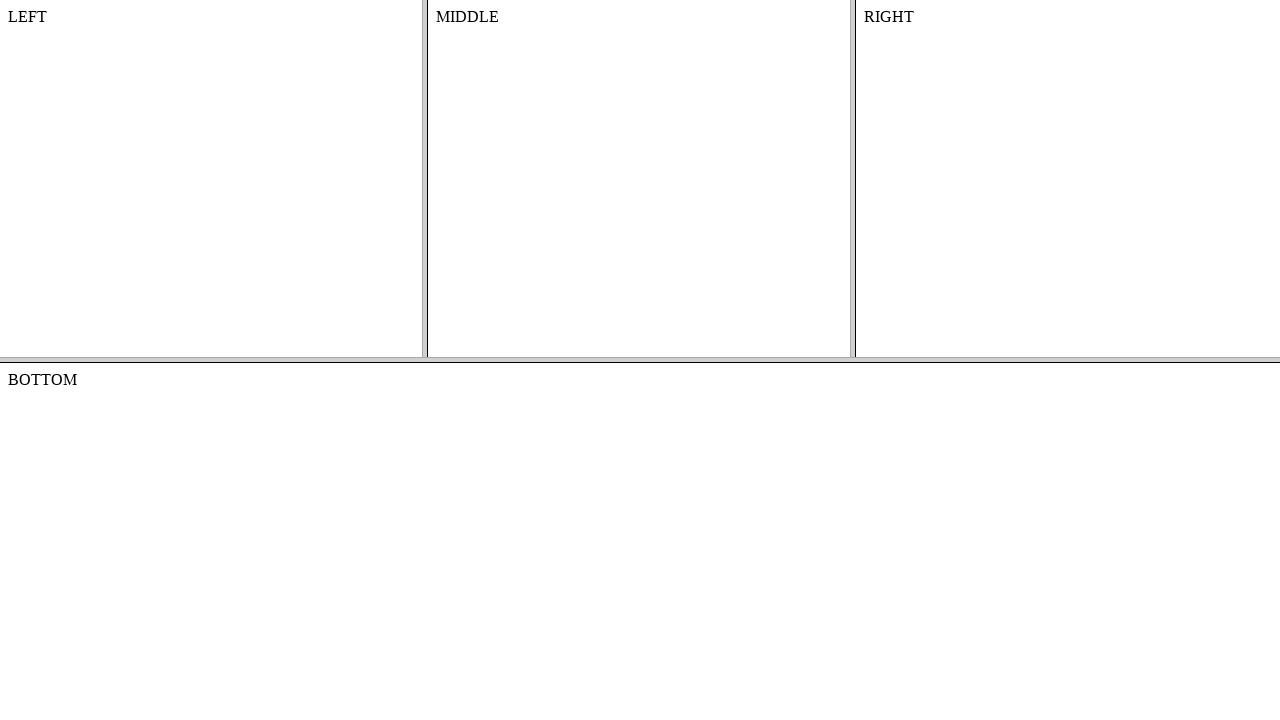

Retrieved text content from LEFT frame
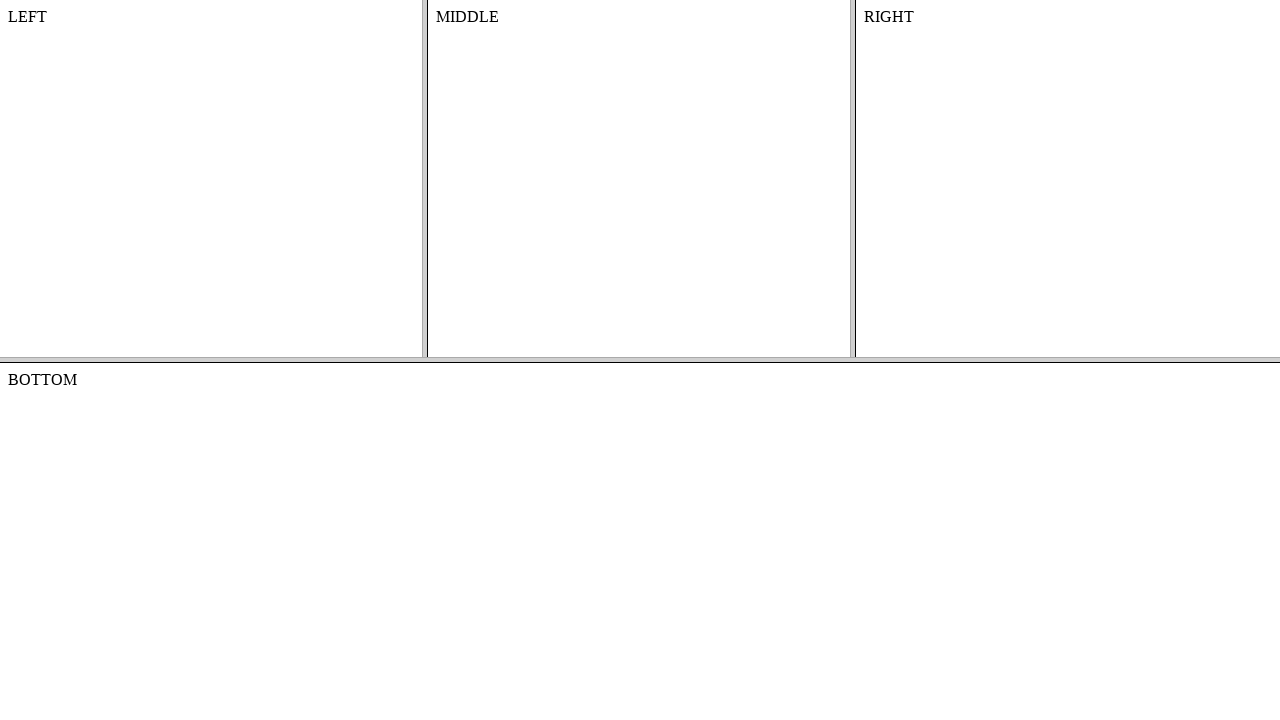

Verified 'LEFT' text is present in LEFT frame
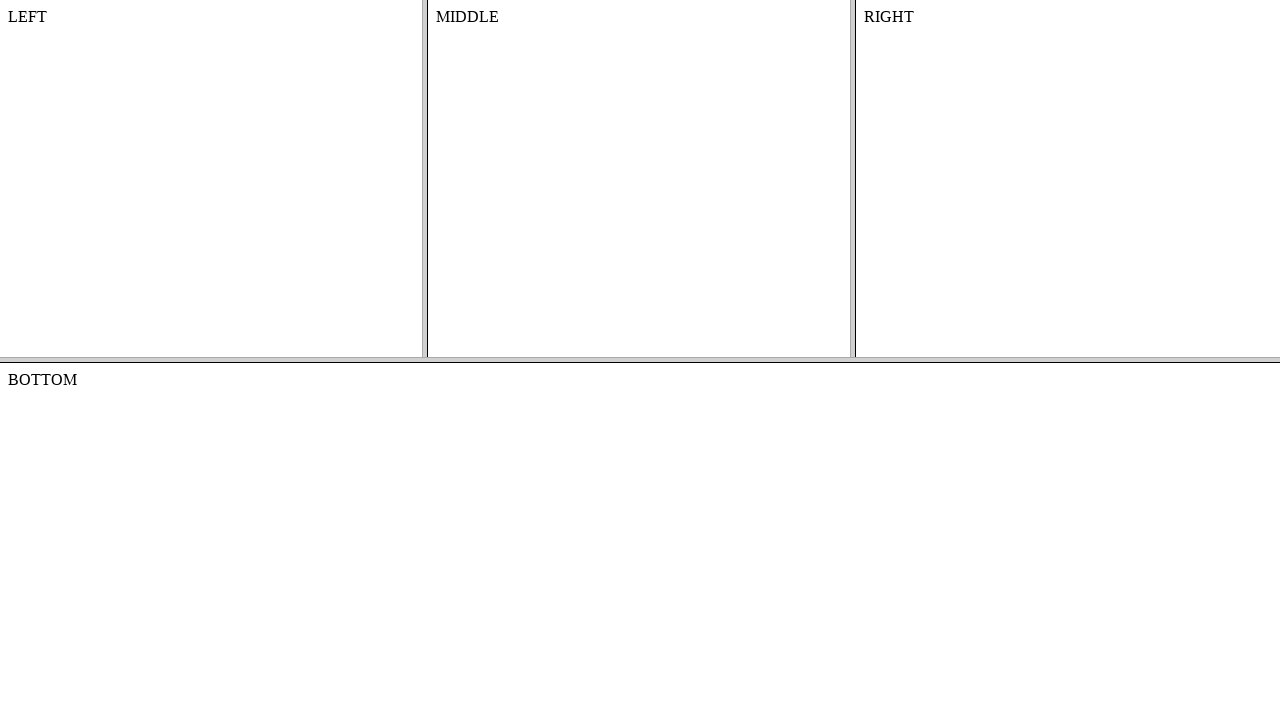

Located MIDDLE frame within top frame
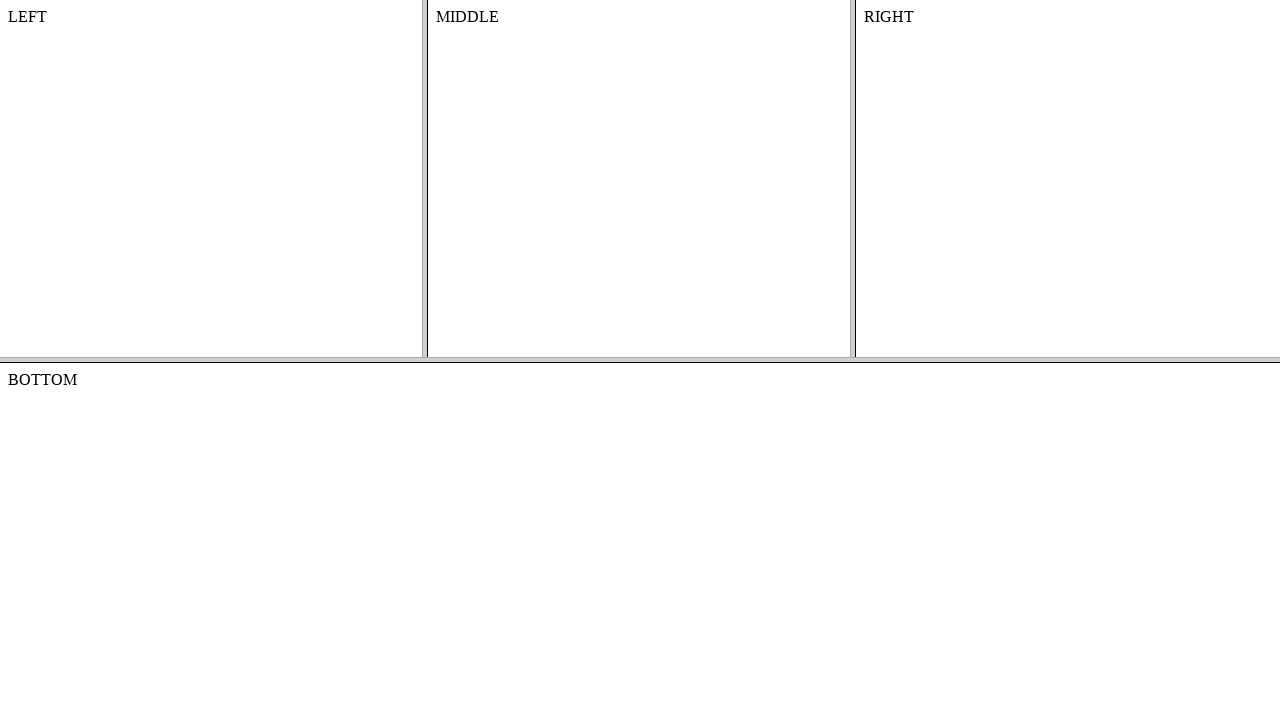

Retrieved text content from MIDDLE frame
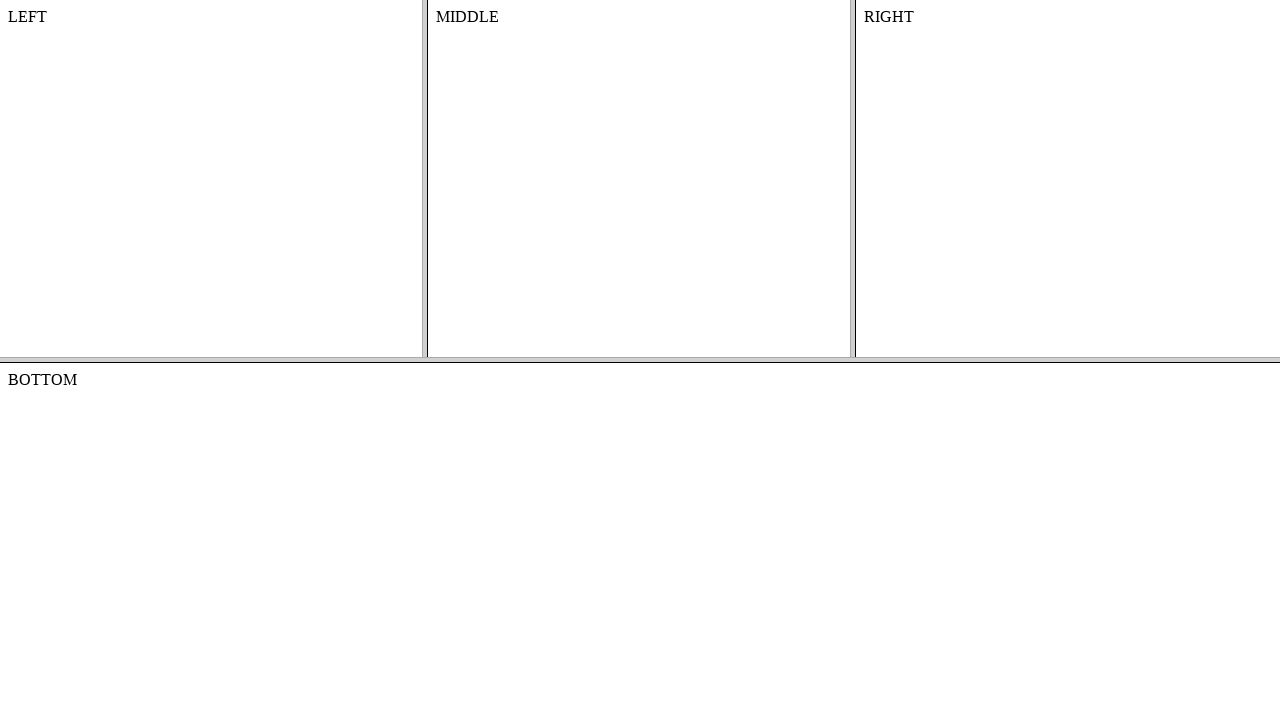

Verified 'MIDDLE' text is present in MIDDLE frame
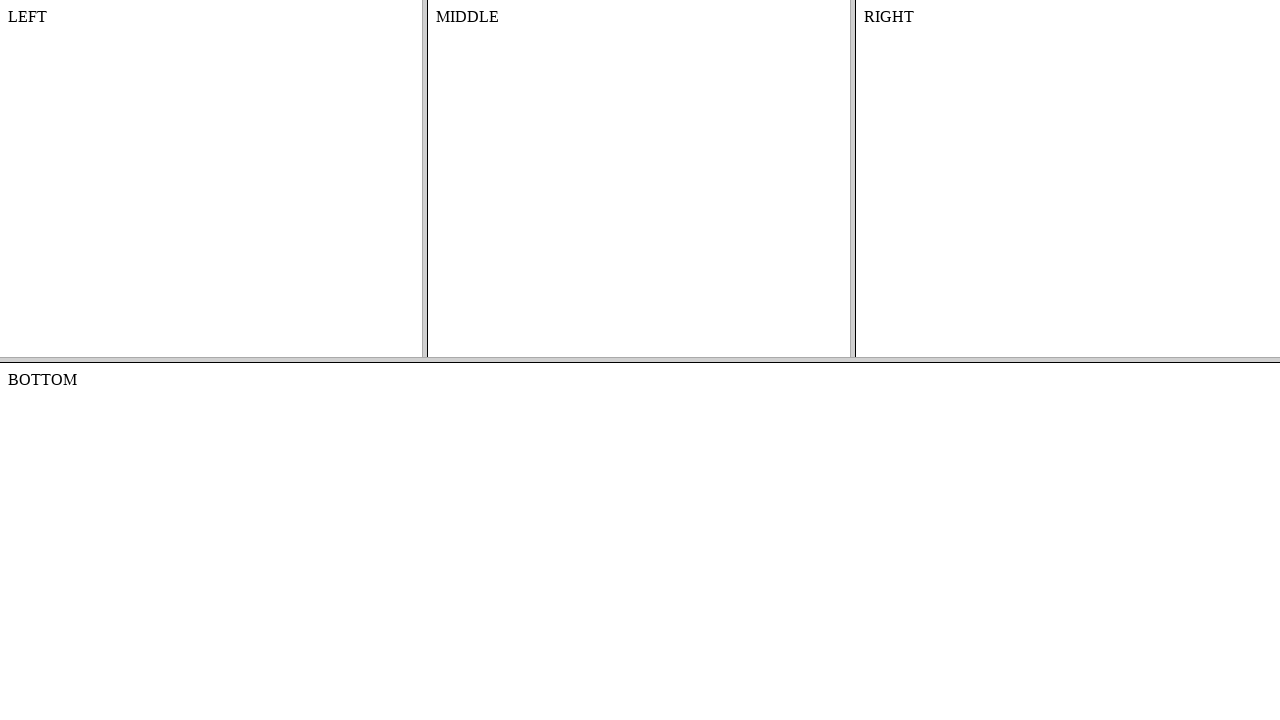

Located RIGHT frame within top frame
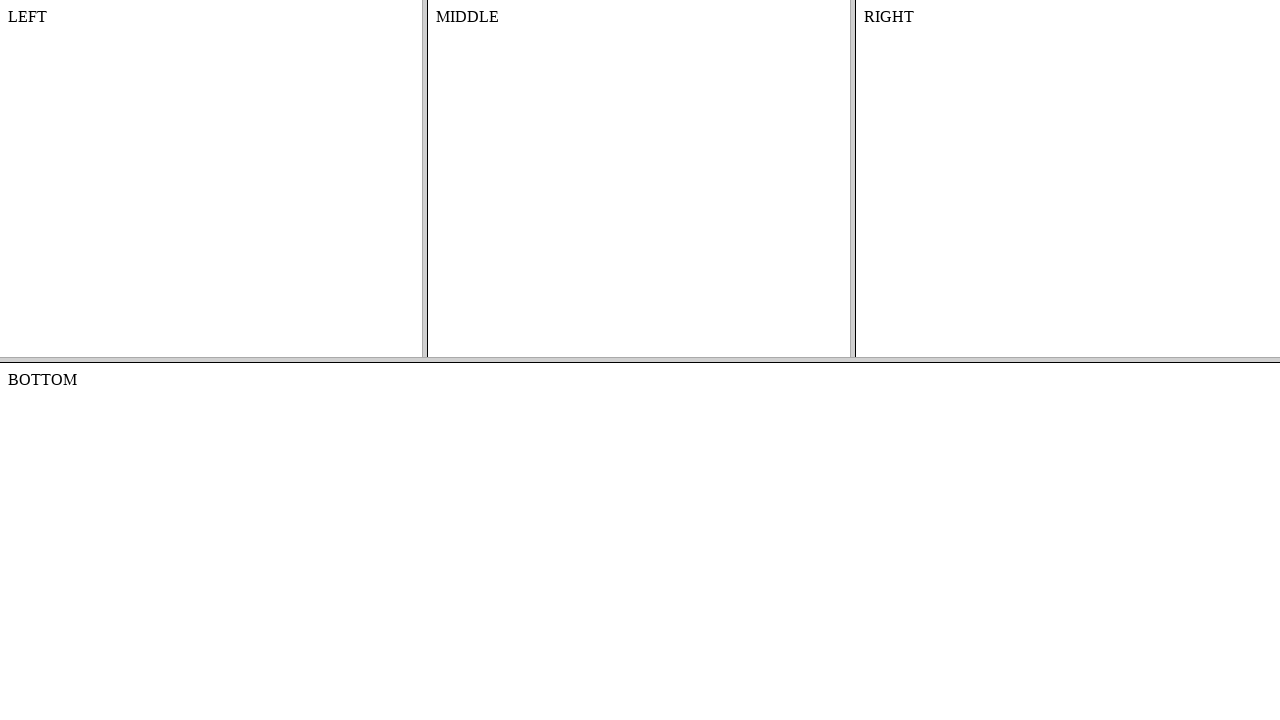

Retrieved text content from RIGHT frame
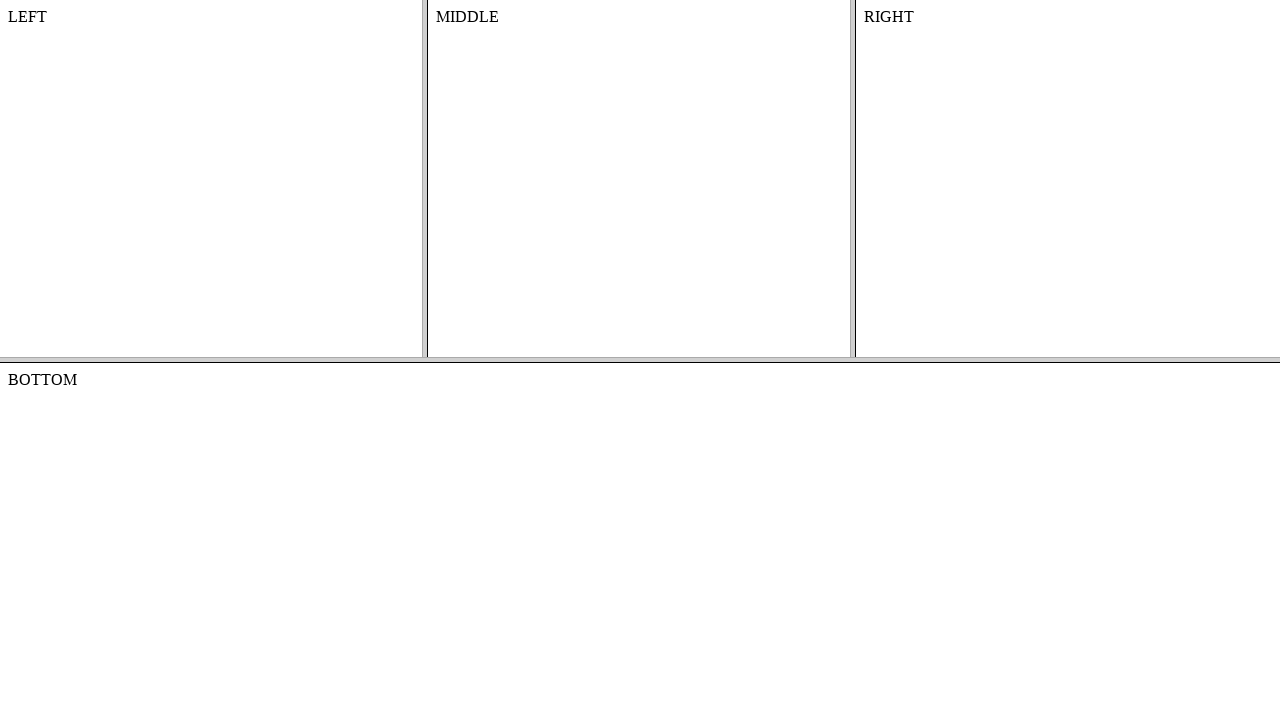

Verified 'RIGHT' text is present in RIGHT frame
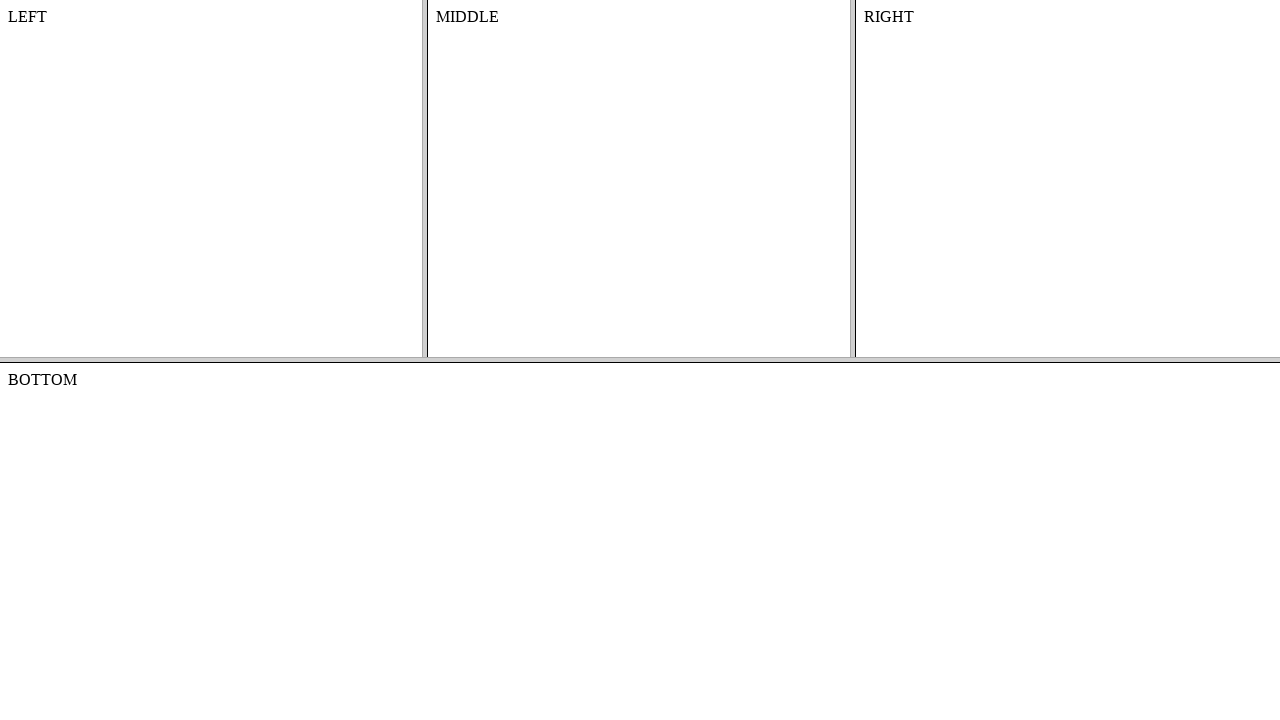

Located BOTTOM frame
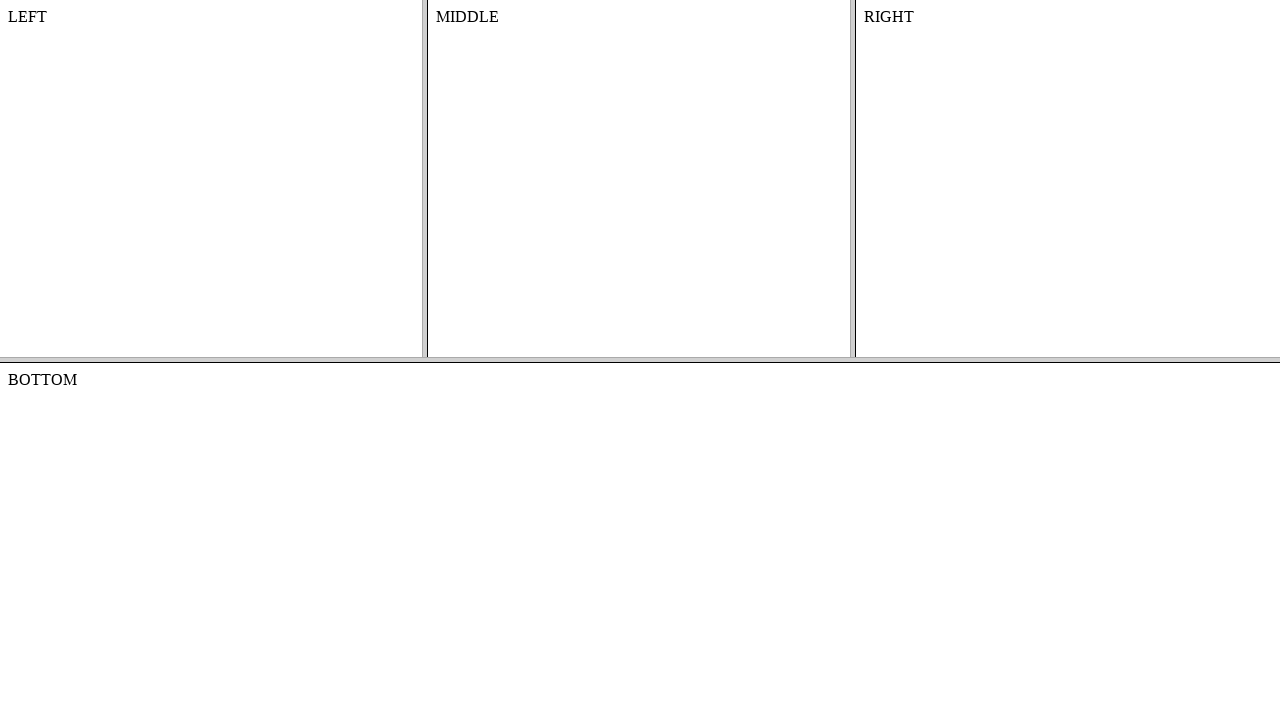

Retrieved text content from BOTTOM frame
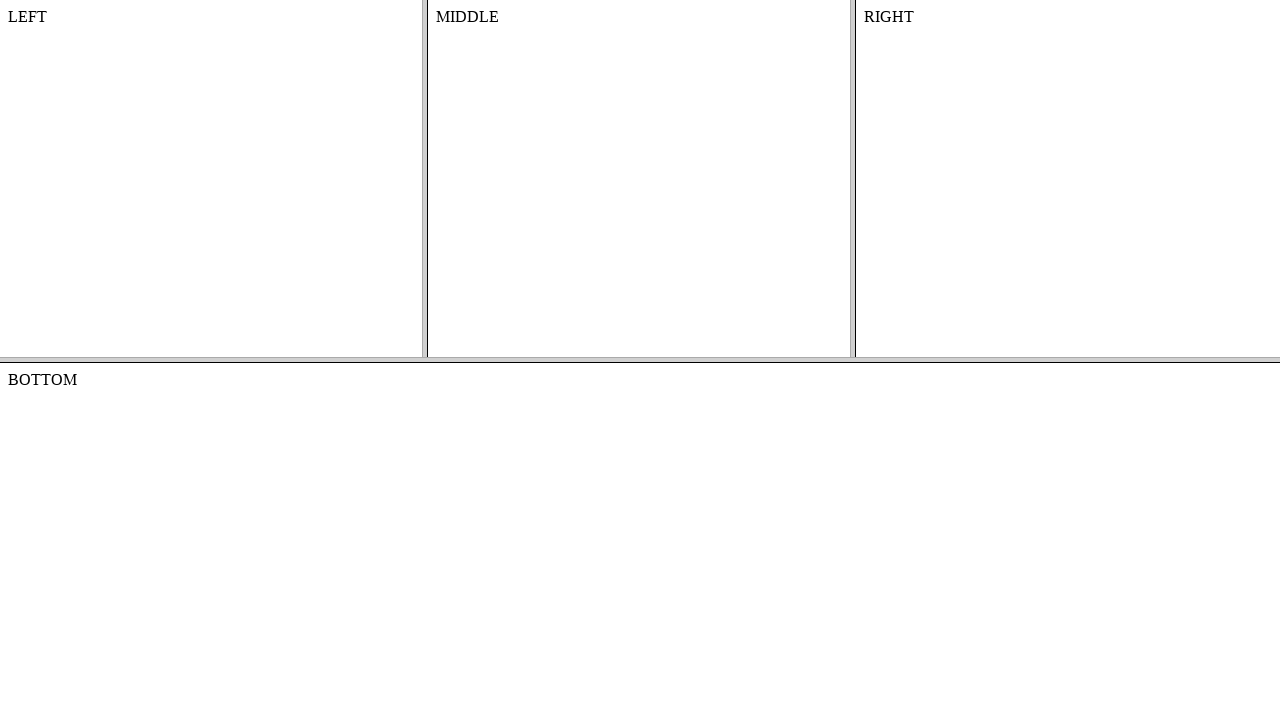

Verified 'BOTTOM' text is present in BOTTOM frame
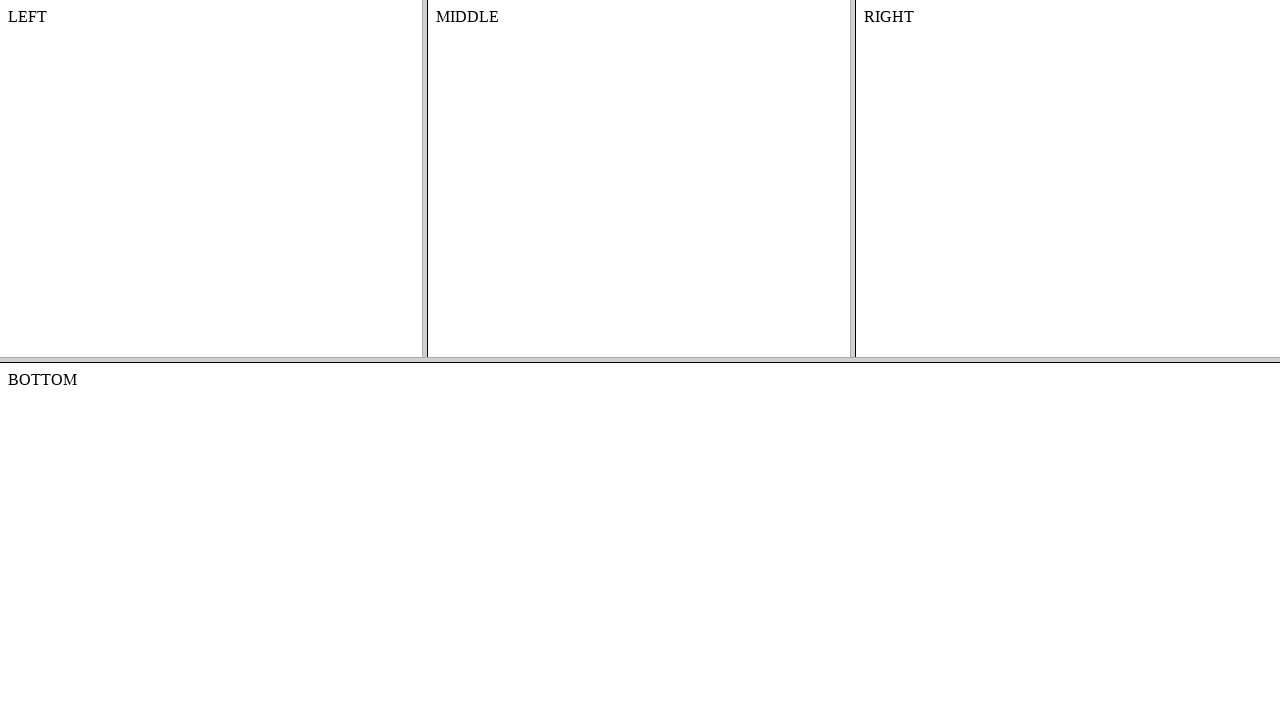

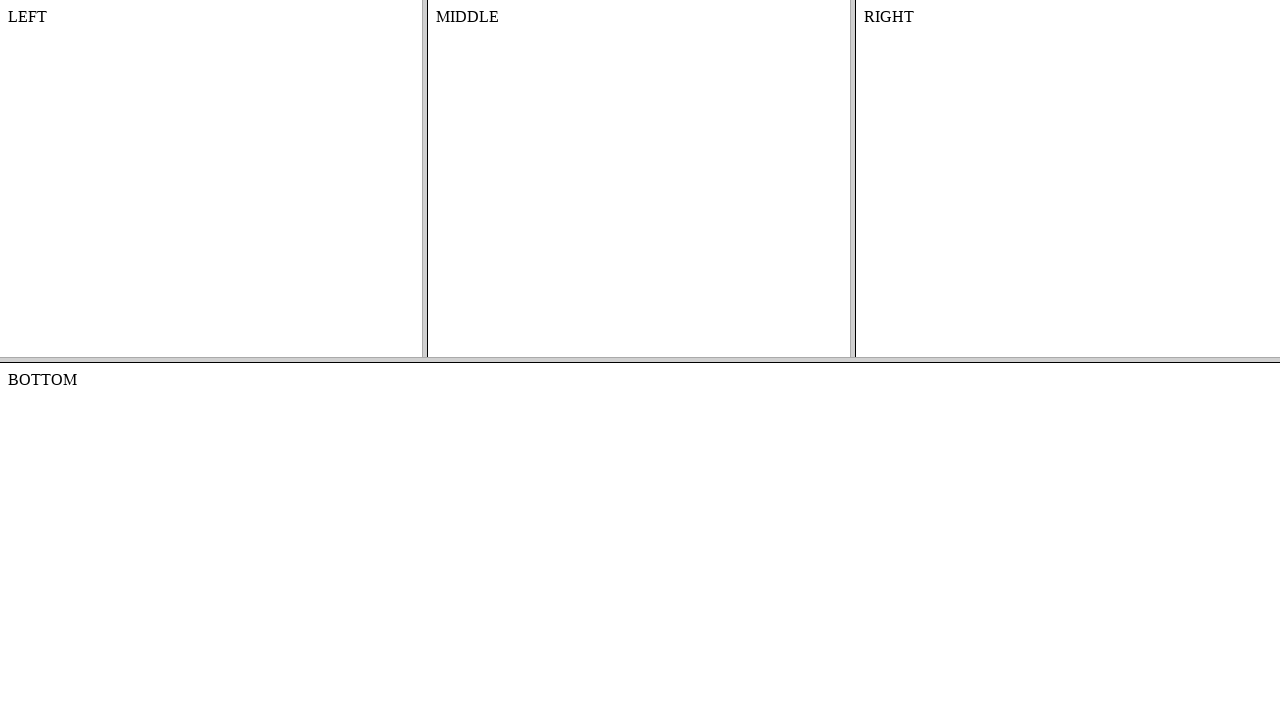